Tests filling form fields using JavaScript to set attribute values directly

Starting URL: https://selectorshub.com/xpath-practice-page/

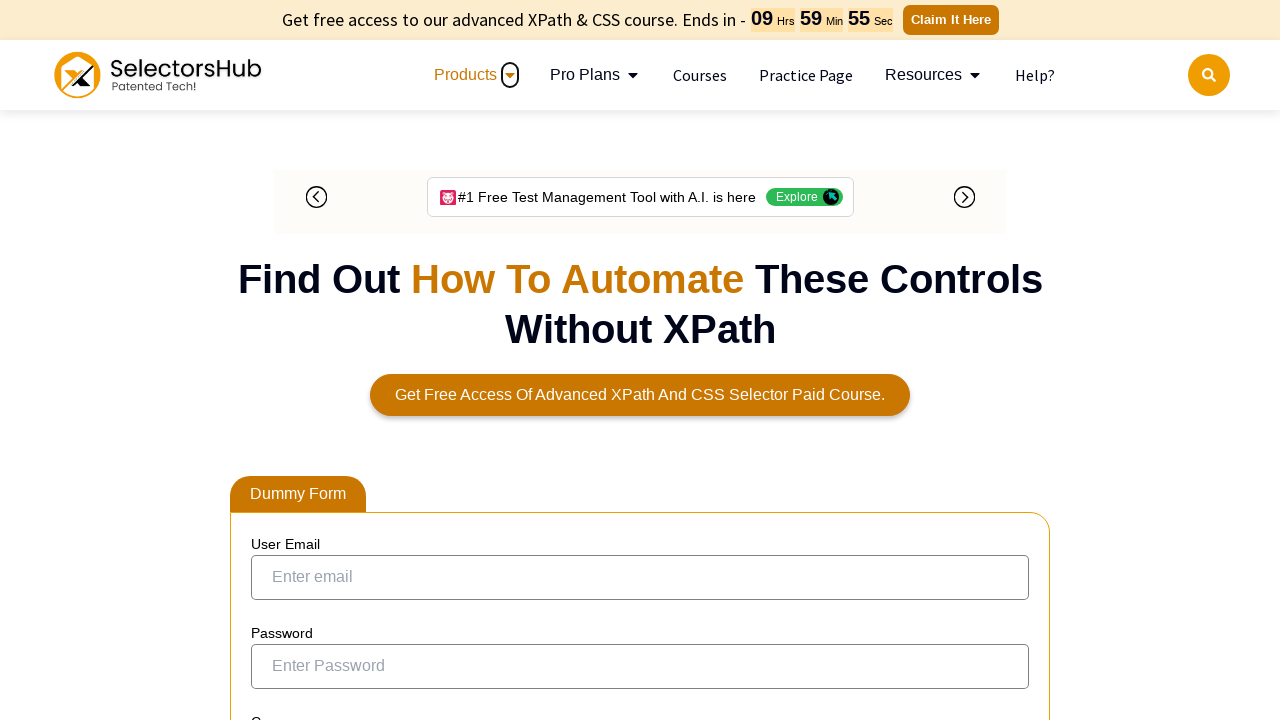

Filled first name field with 'Ali' using JavaScript setAttribute
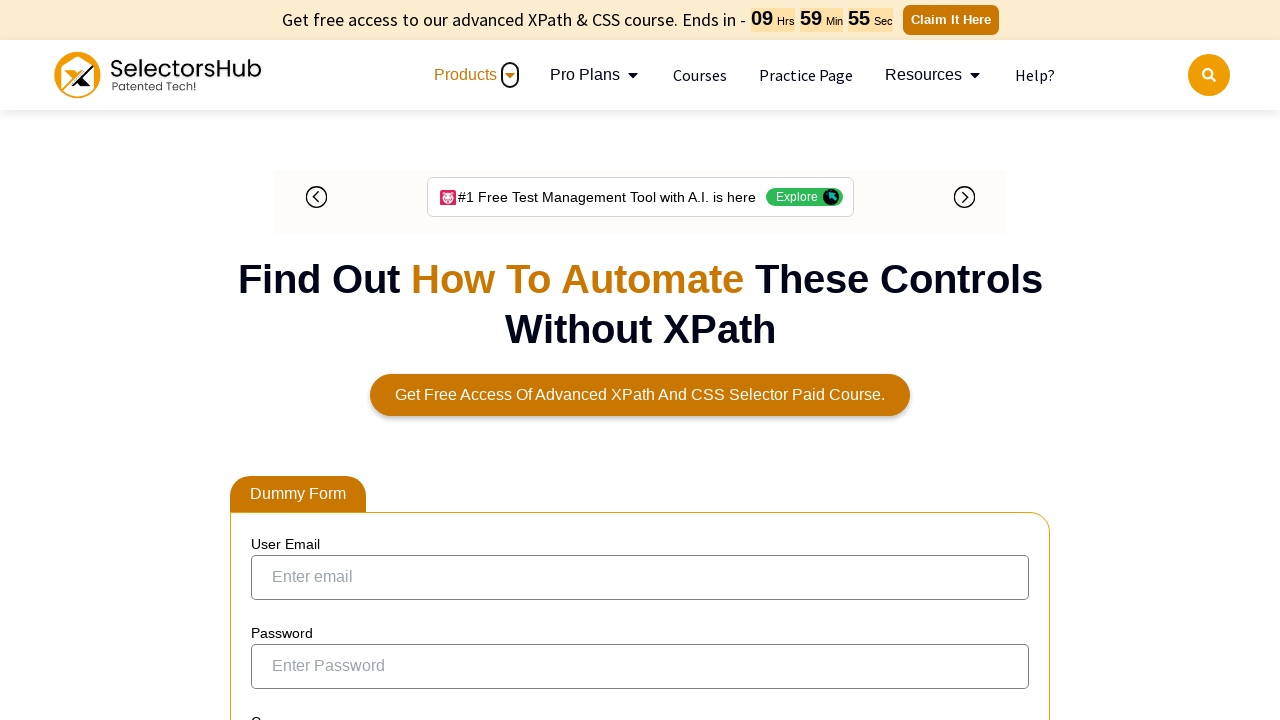

Filled last name field with 'Veli' using JavaScript setAttribute
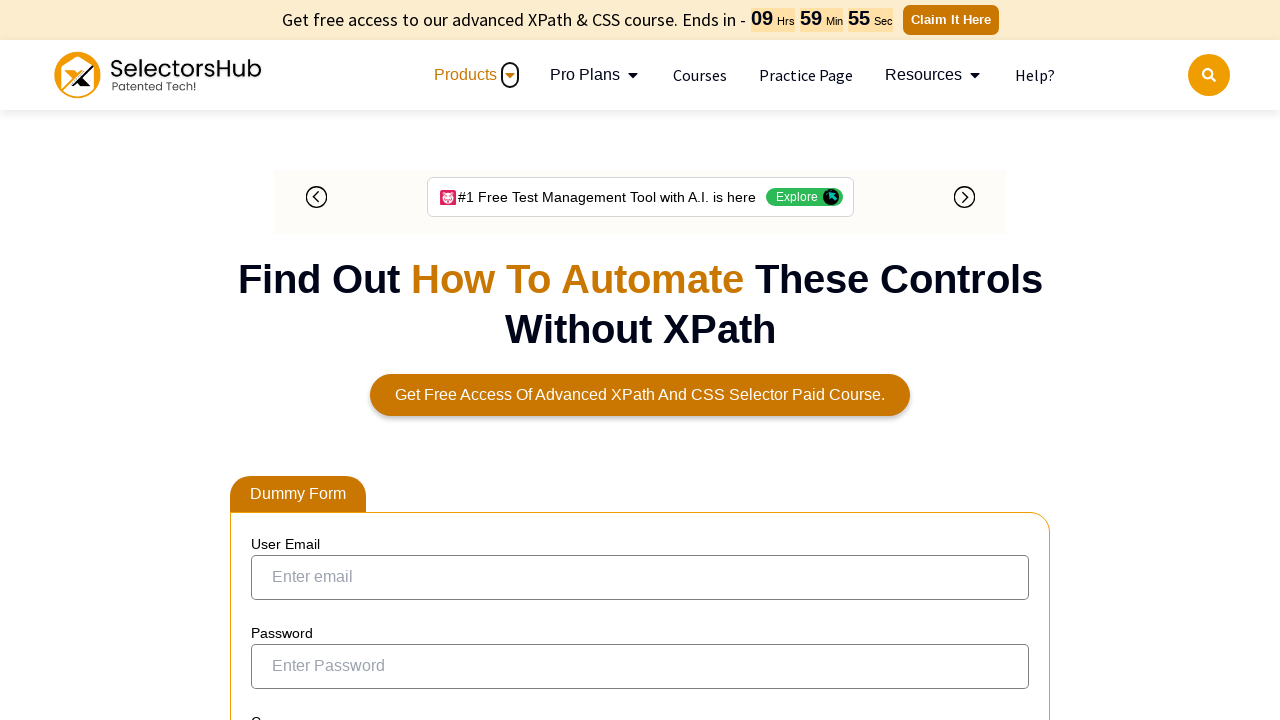

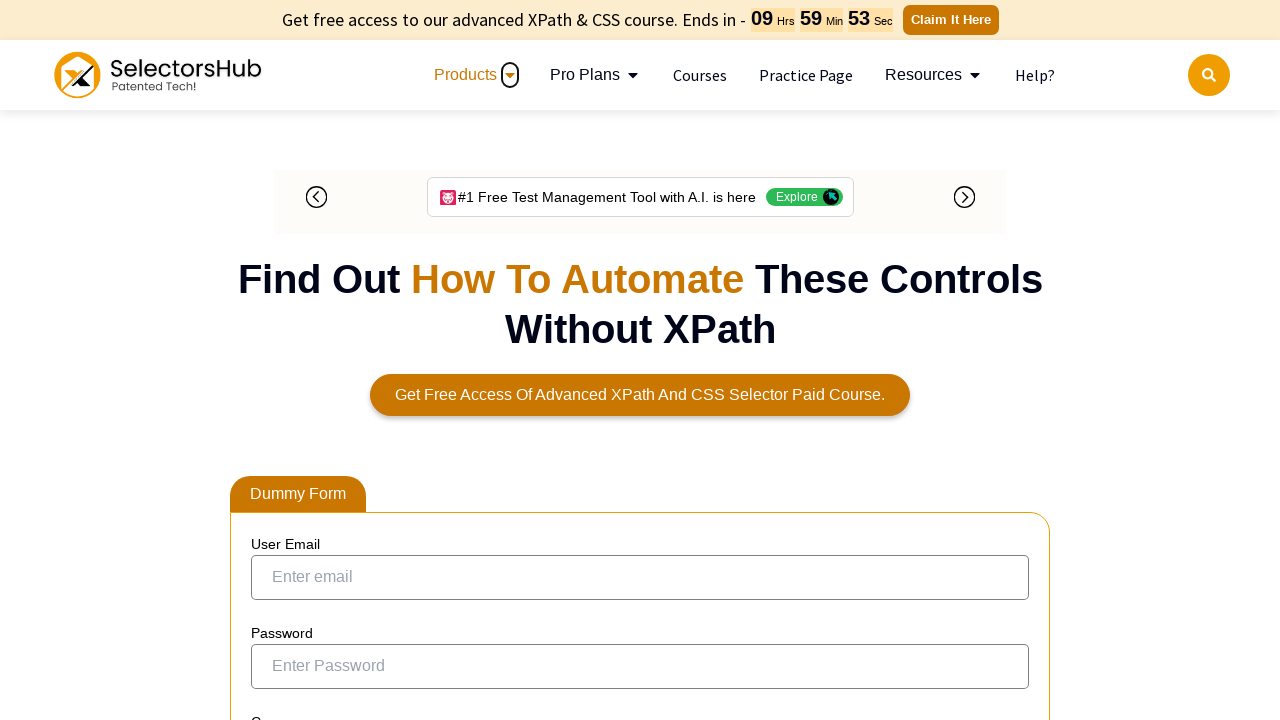